Tests drag-and-drop functionality on a sortable list by repeatedly dragging the first element to the last position and verifying the reordering

Starting URL: https://demoqa.com/sortable

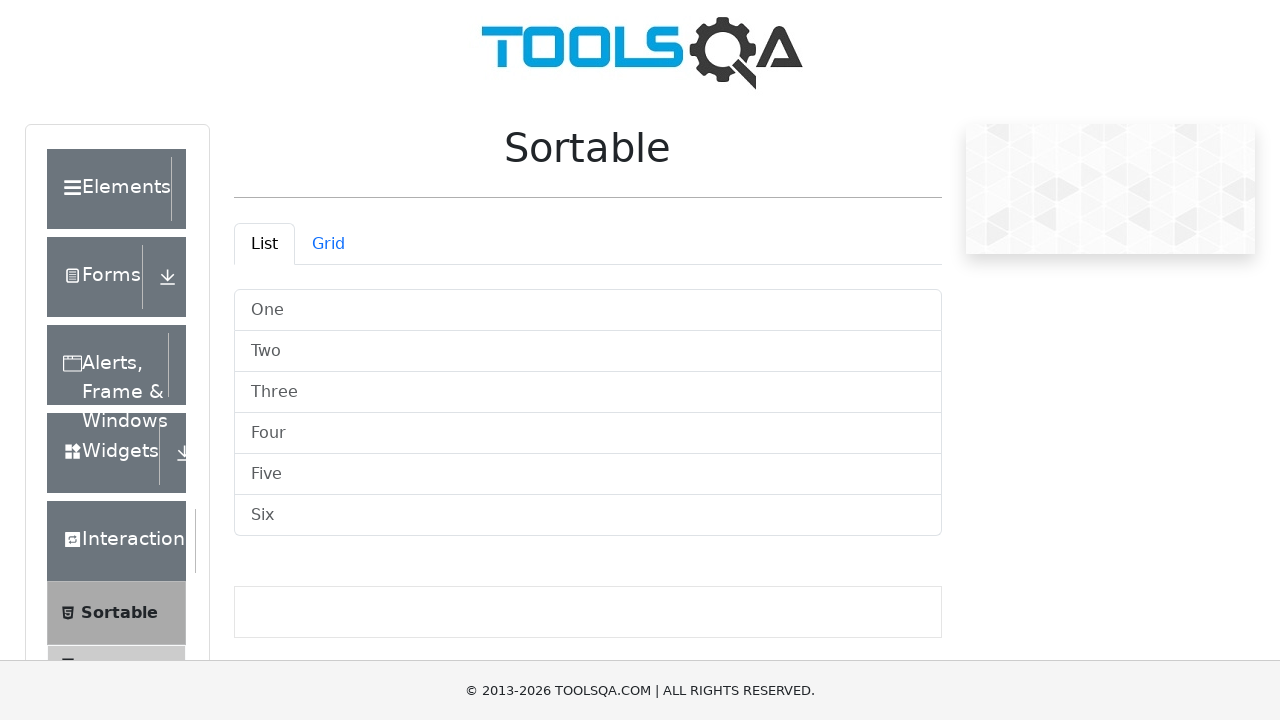

Retrieved all sortable list items from the page
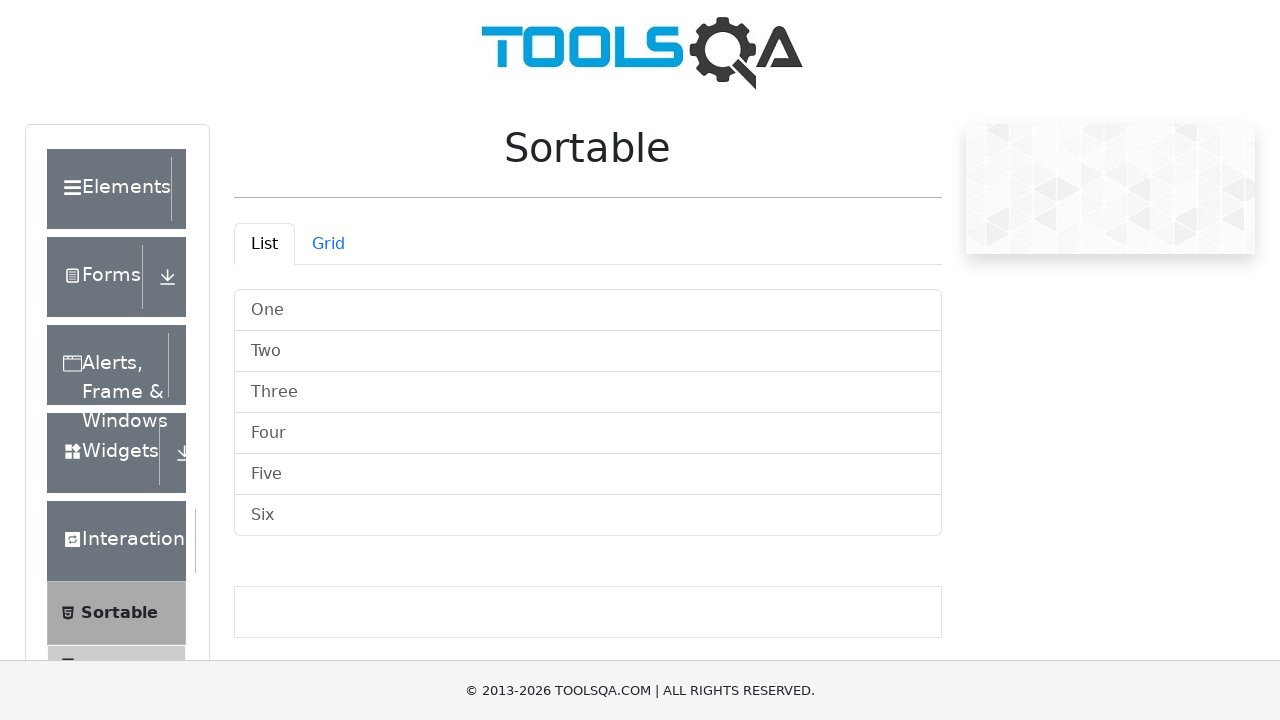

Dragged first item 'One' to the last position at (588, 516)
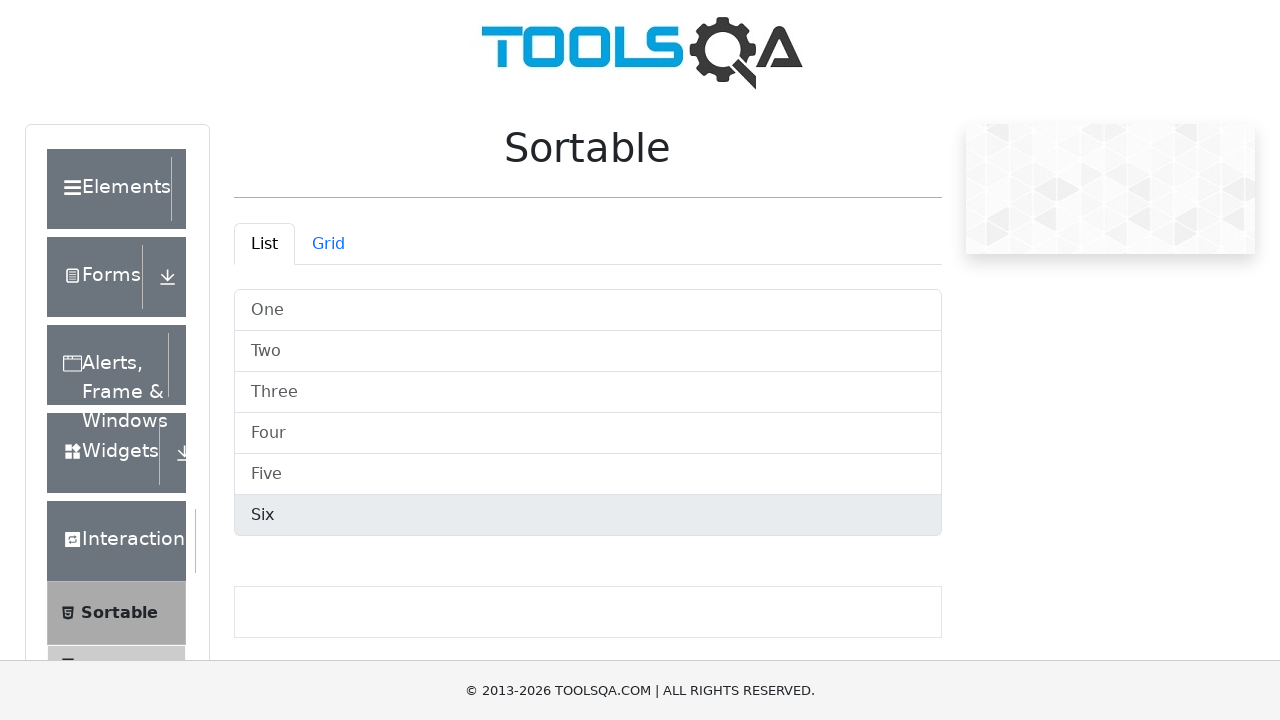

Dragged first item 'Two' (now first) to the last position at (588, 516)
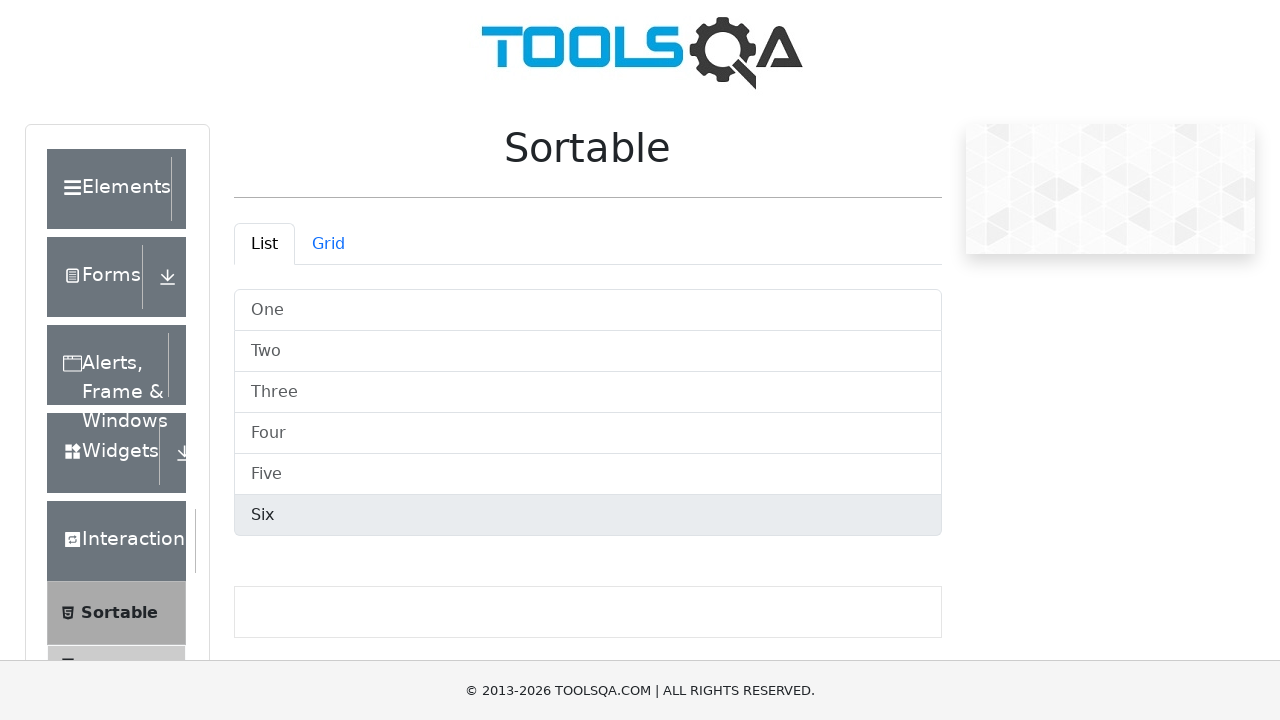

Dragged first item 'Three' (now first) to the last position at (588, 516)
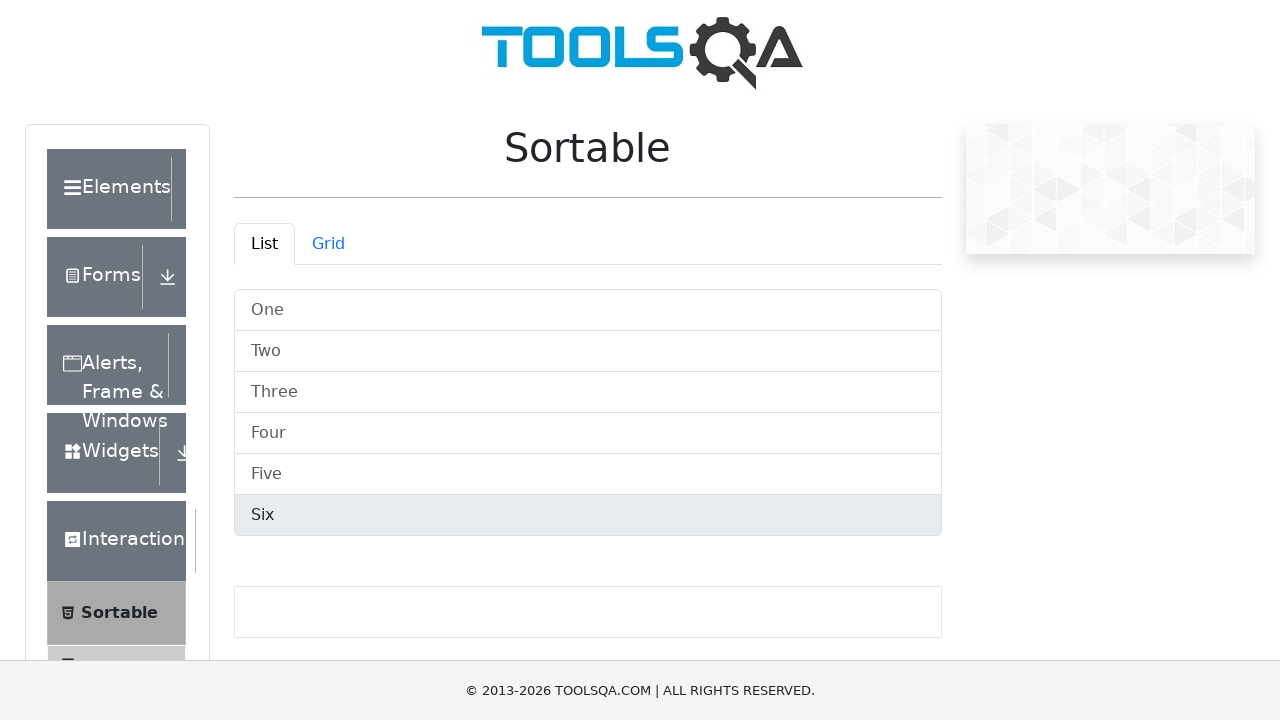

Dragged first item 'Four' (now first) to the last position at (588, 516)
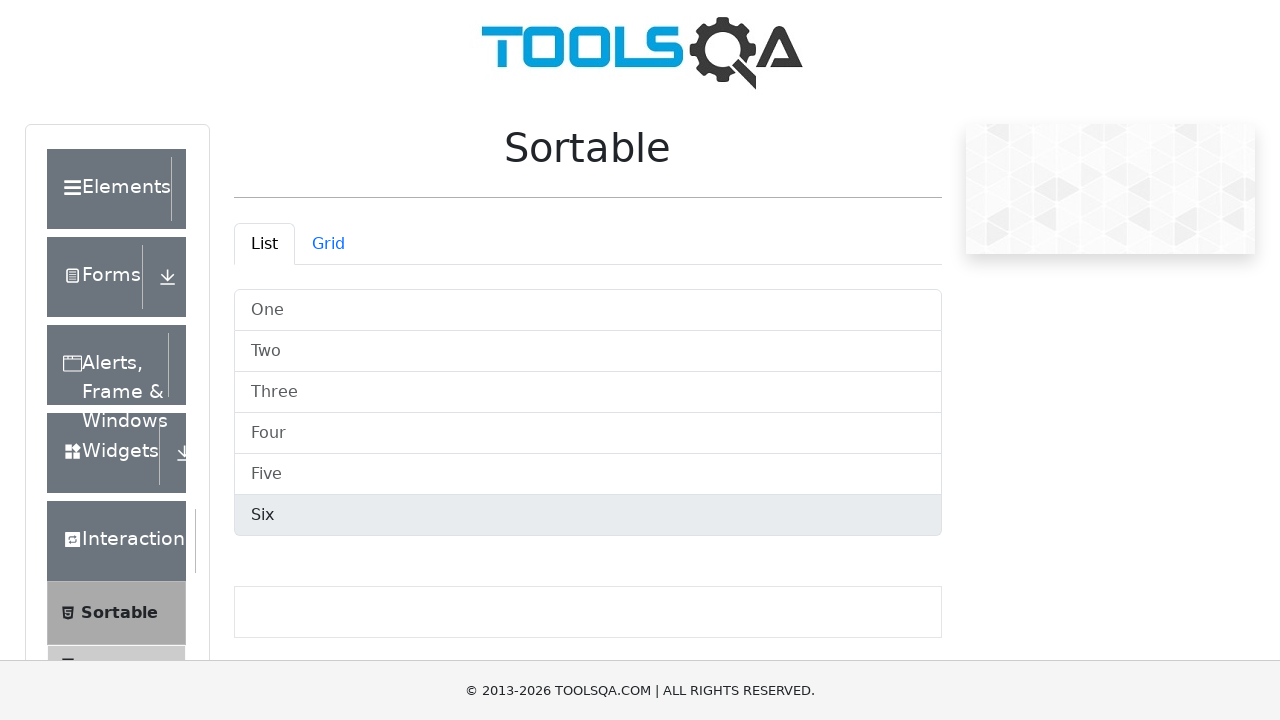

Dragged first item 'Five' (now first) to the last position at (588, 516)
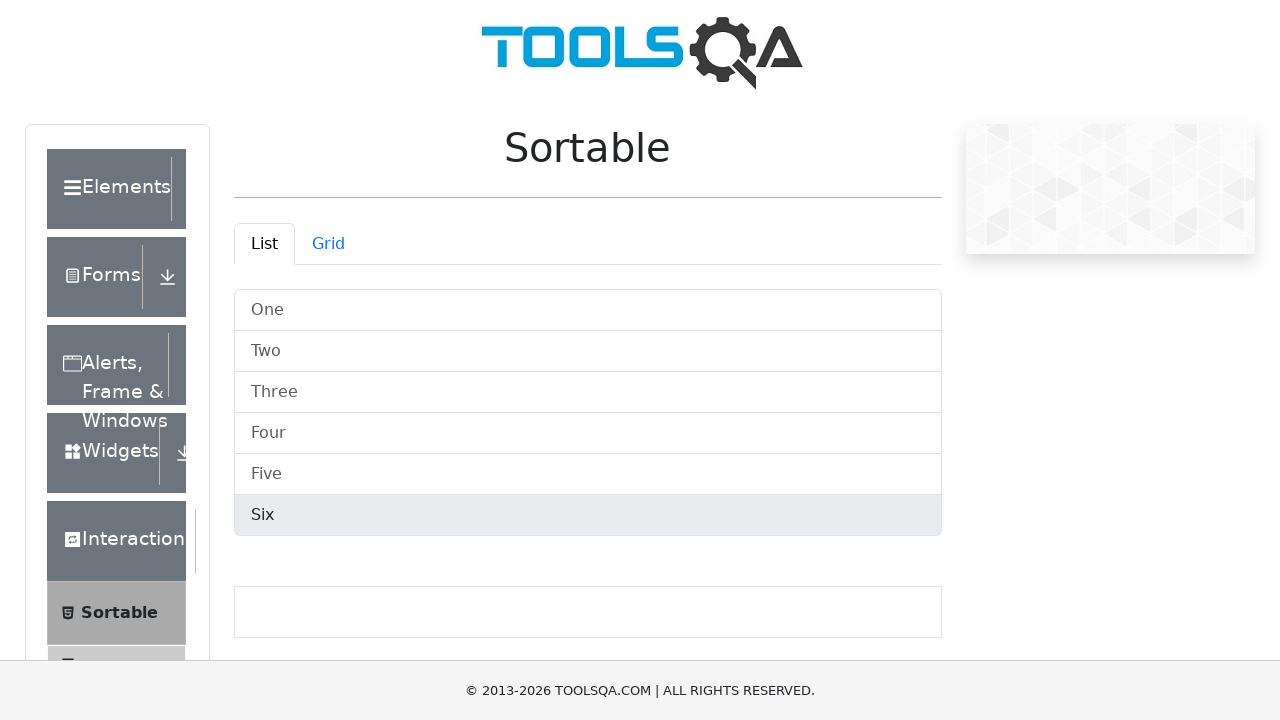

Dragged first item 'Six' (now first) to the last position - original order should be restored at (588, 516)
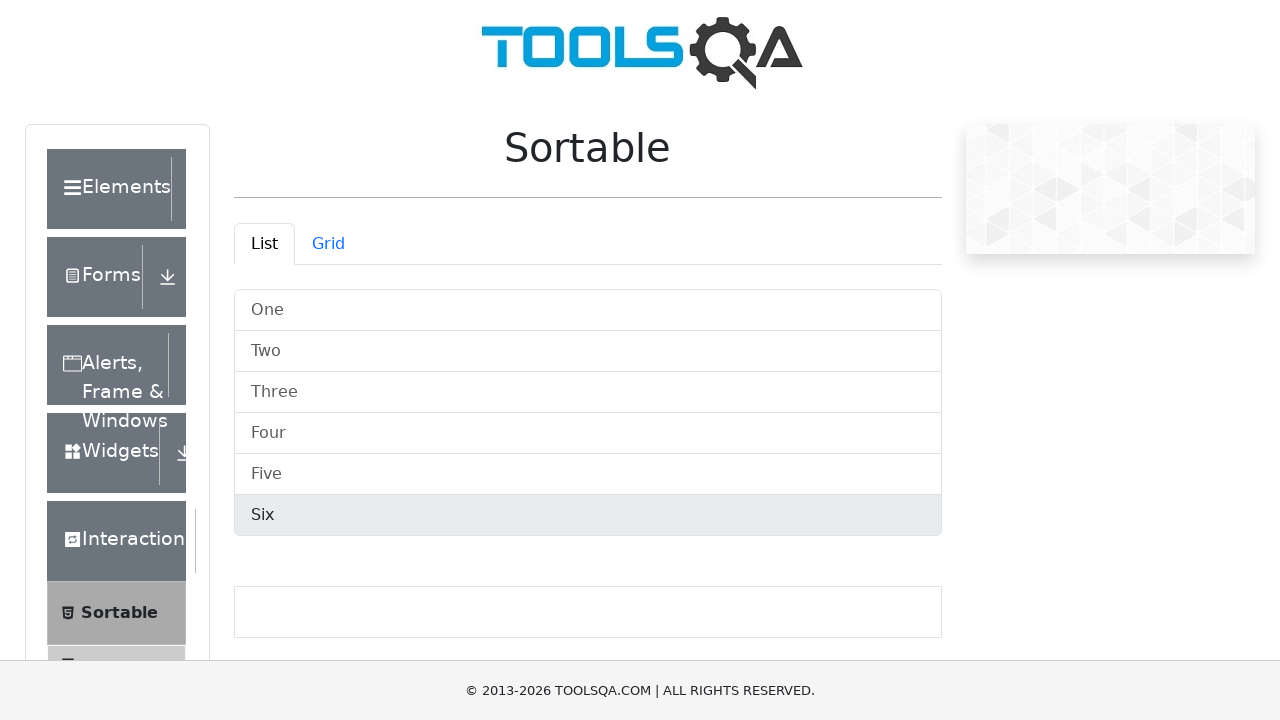

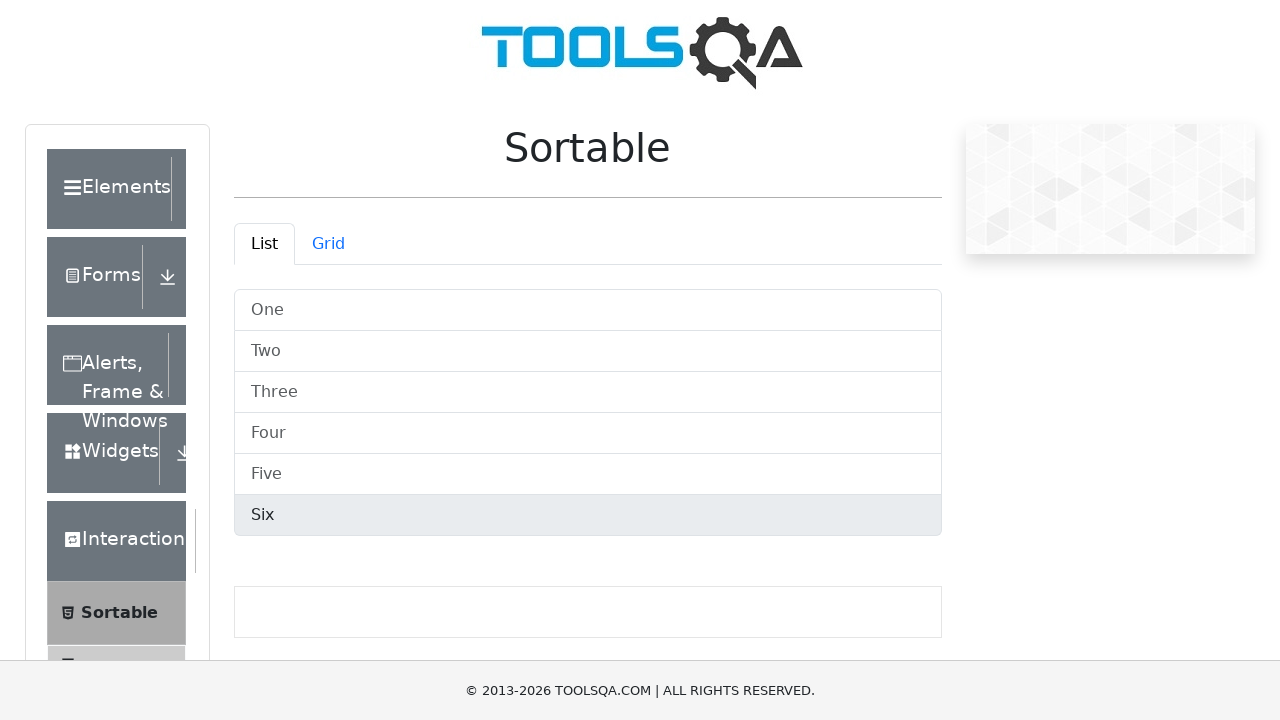